Creates a new paste on Pastebin by entering text content, selecting an expiration option, adding a title, and submitting the form.

Starting URL: https://pastebin.com

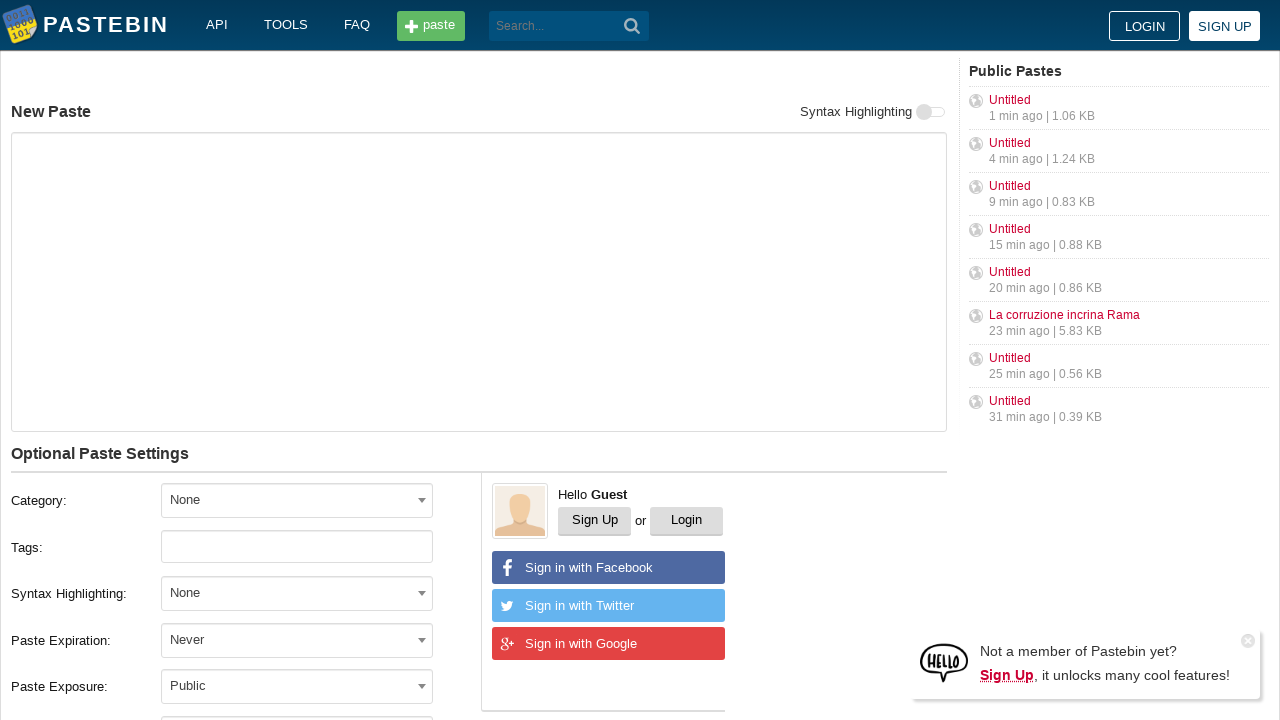

Filled paste content textarea with 'Hello from WebDriver' on textarea.textarea.-form.js-paste-code
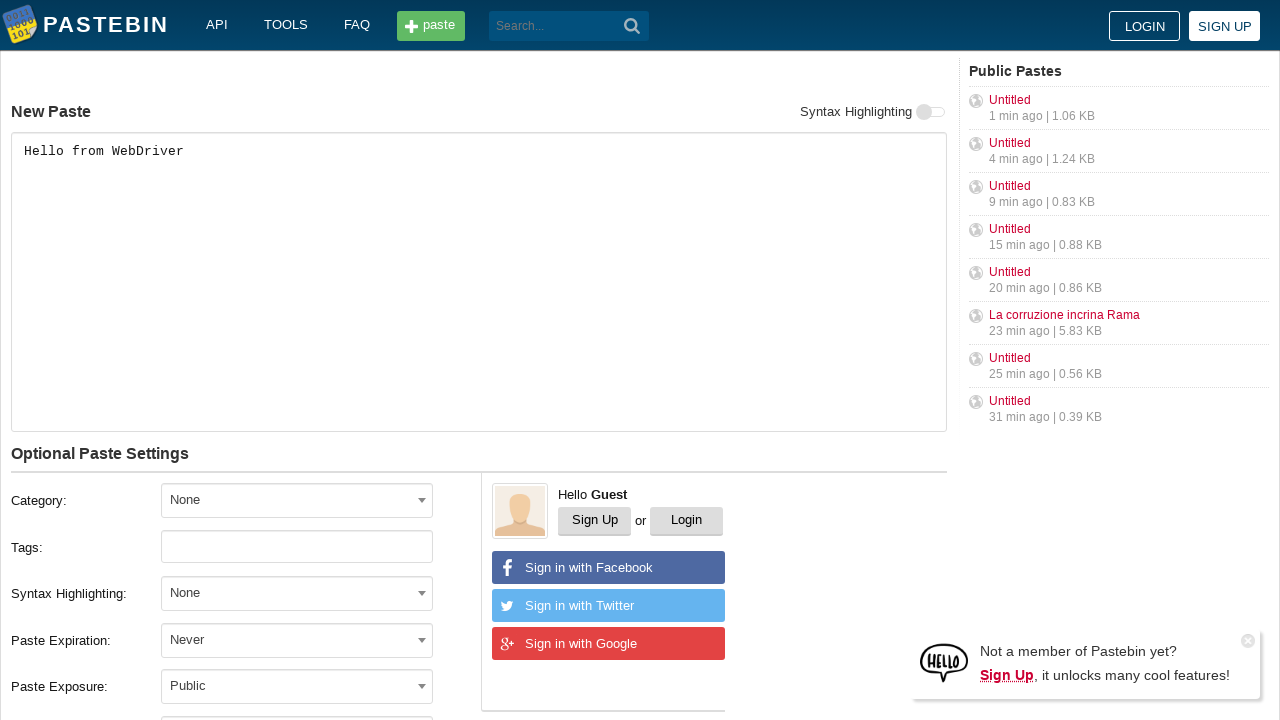

Clicked on the expiration dropdown selector at (297, 640) on xpath=//span[@class='select2-selection__rendered'] >> nth=2
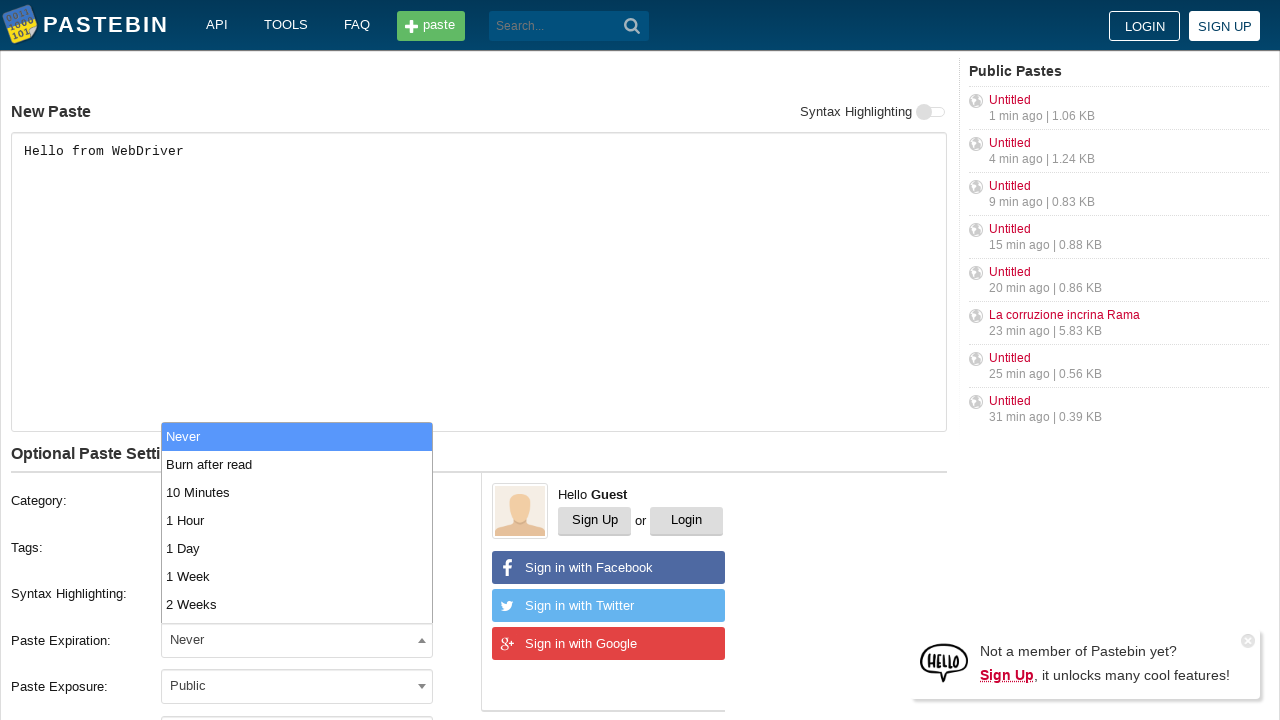

Selected the second expiration option from dropdown at (297, 492) on xpath=//li[@class='select2-results__option'] >> nth=1
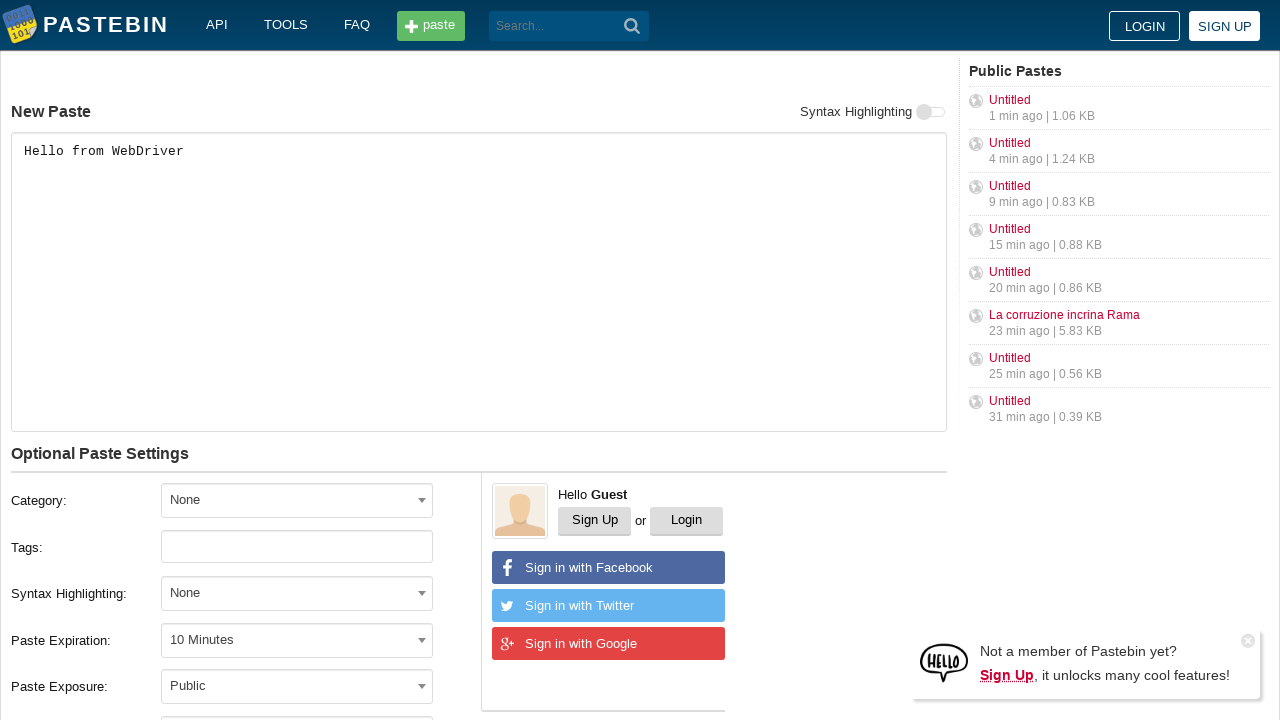

Filled paste title field with 'helloweb' on #postform-name
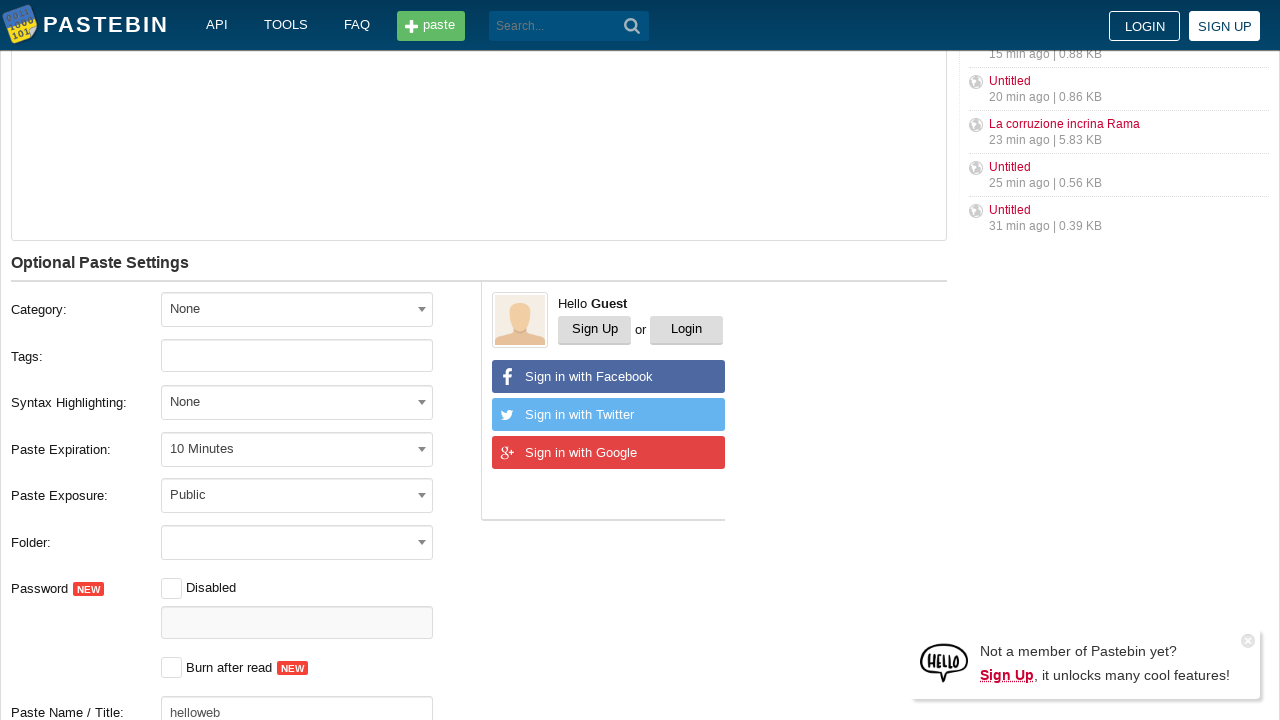

Clicked submit button to create the paste at (240, 400) on button.btn.-big
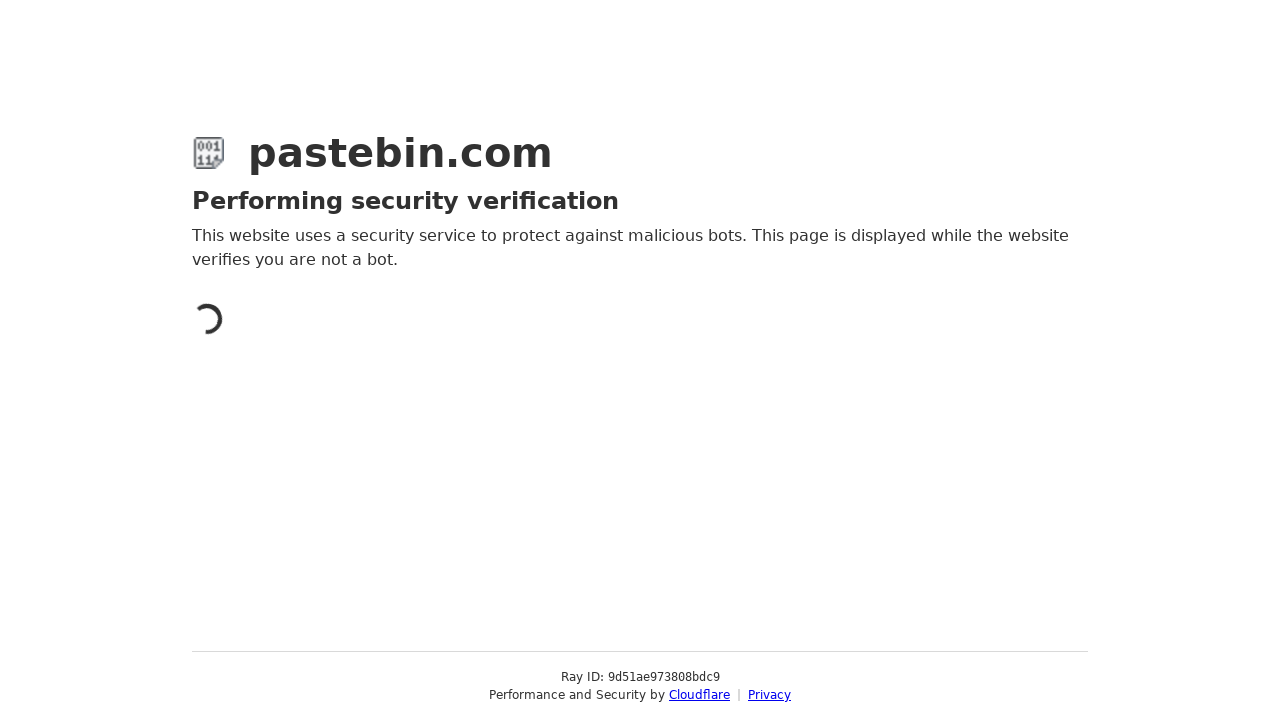

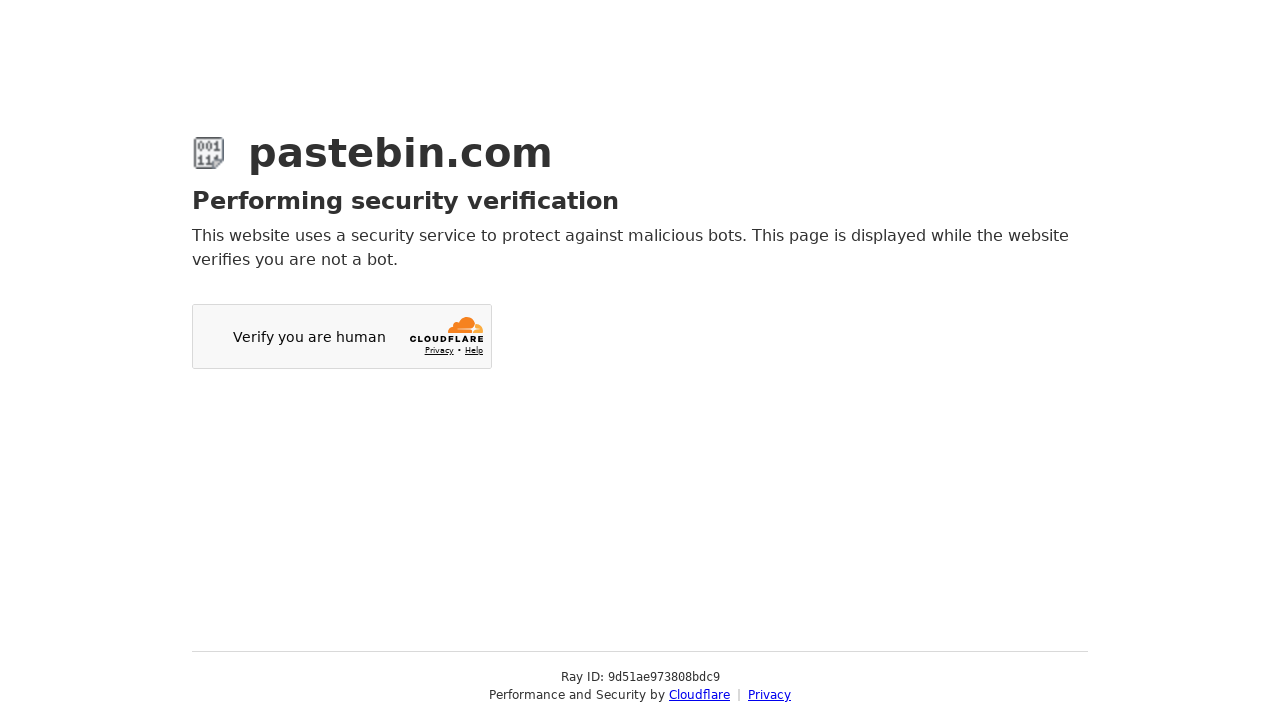